Tests JavaScript alert handling by triggering and interacting with three different types of alerts: simple alert, confirm dialog, and prompt dialog

Starting URL: https://the-internet.herokuapp.com/javascript_alerts

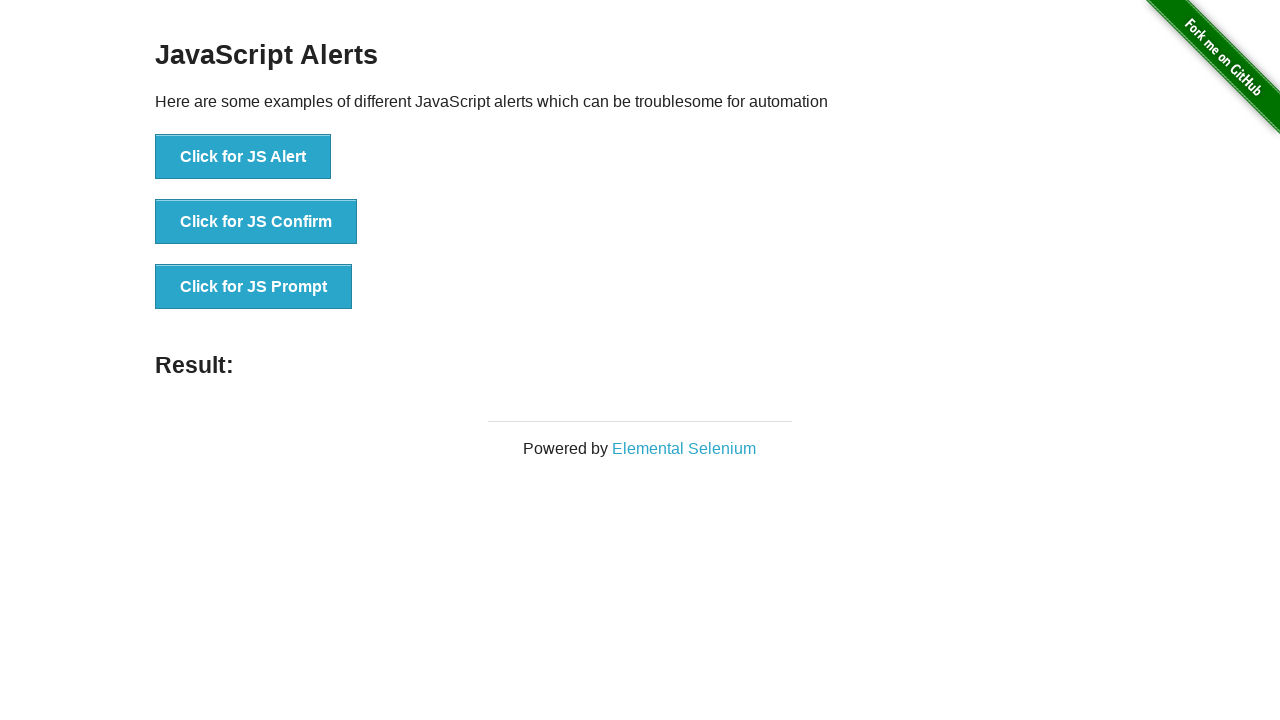

Navigated to JavaScript alerts test page
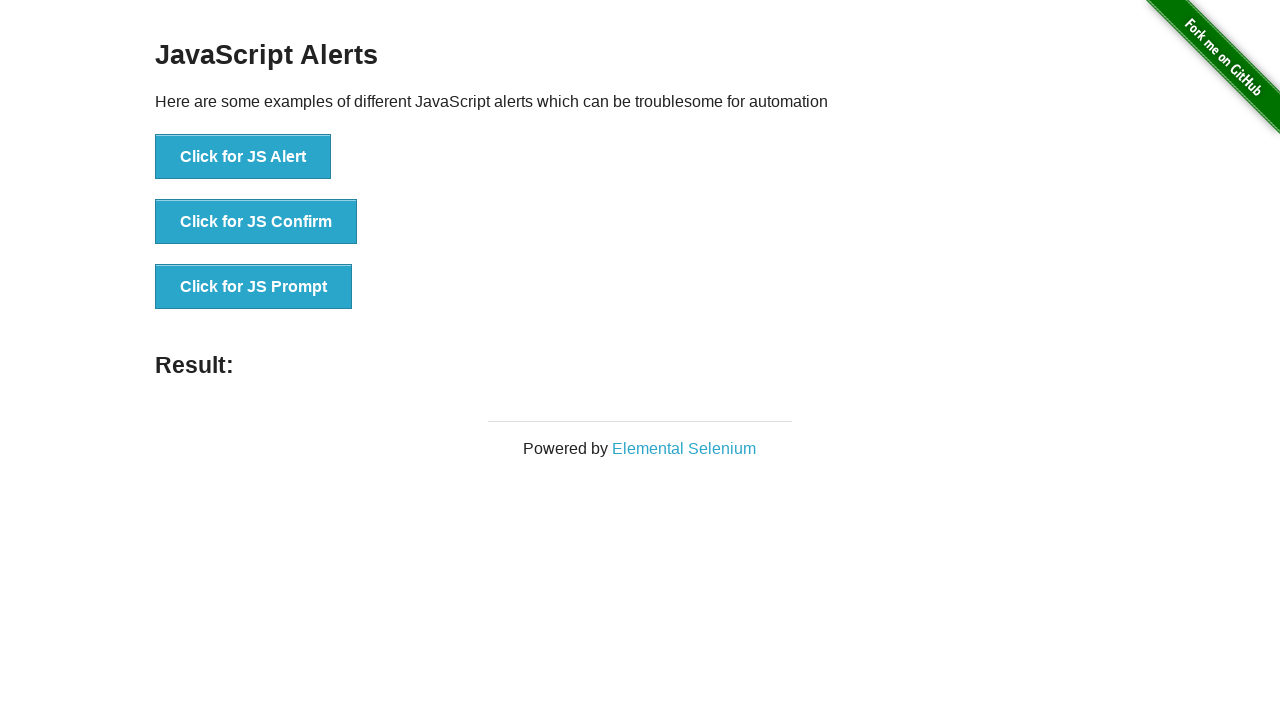

Clicked button to trigger simple JavaScript alert at (243, 157) on xpath=//button[@onclick='jsAlert()']
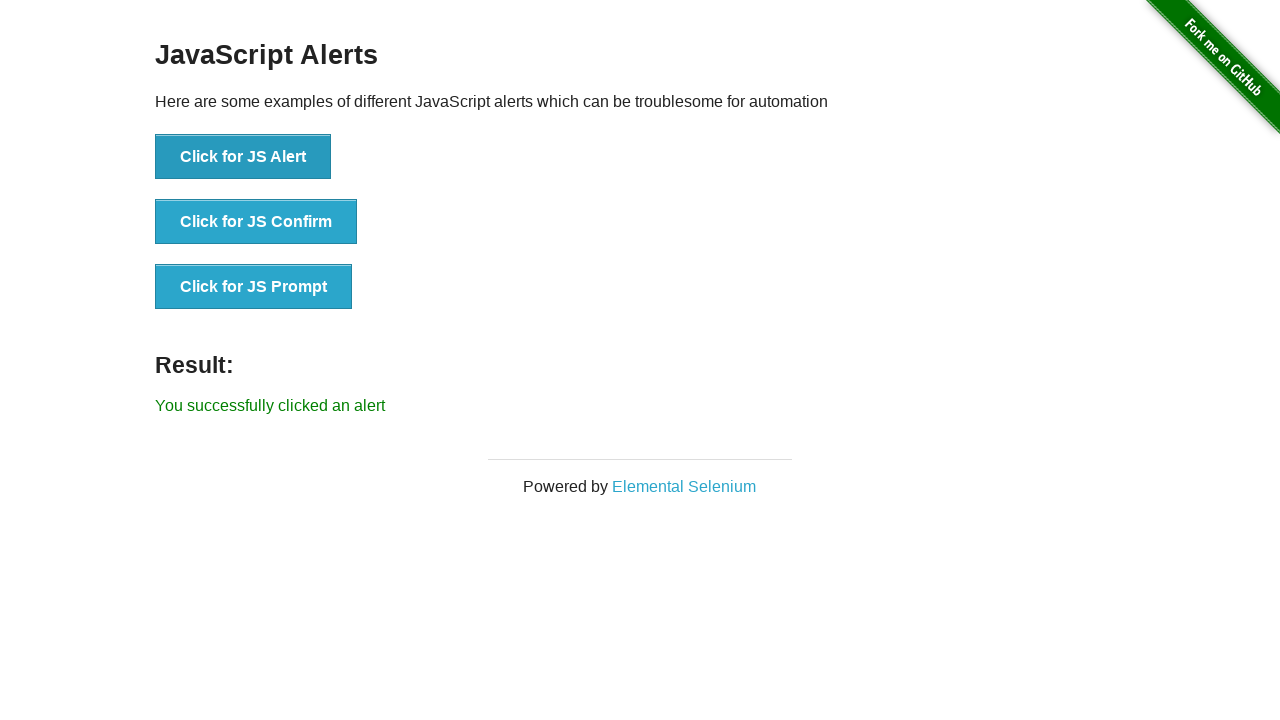

Set up dialog handler to accept alert
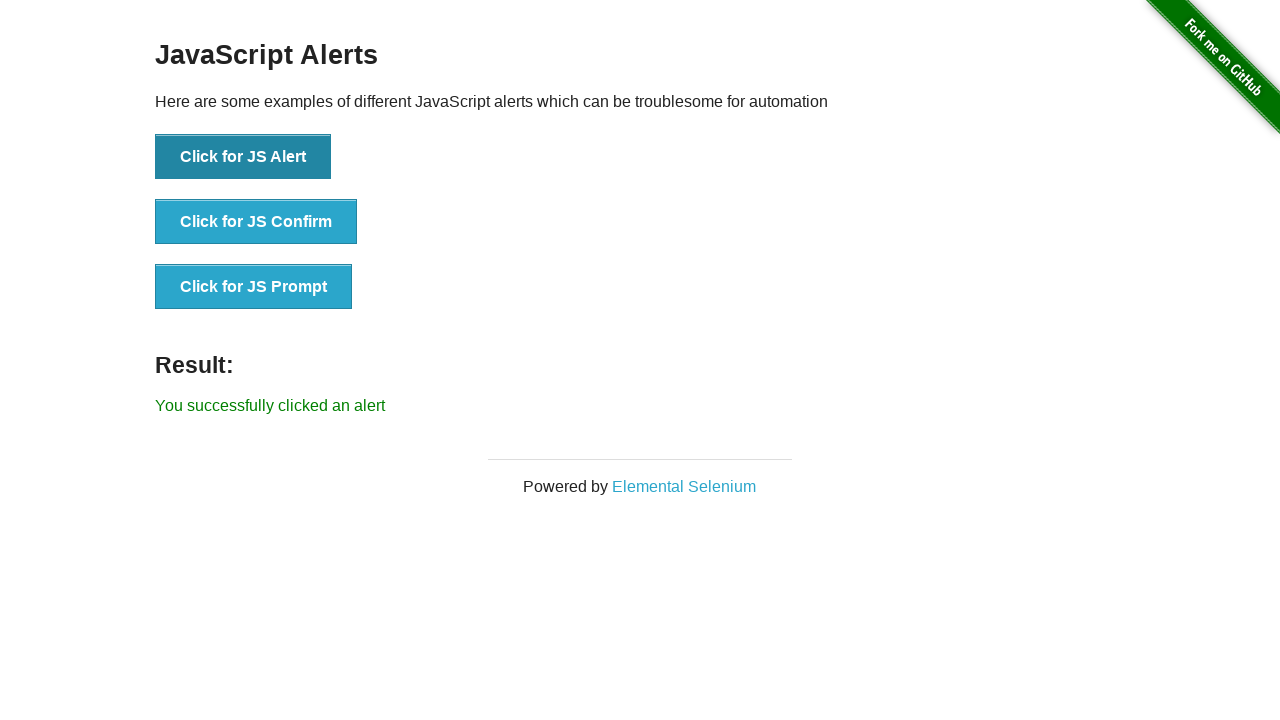

Retrieved result text after accepting alert: 'You successfully clicked an alert'
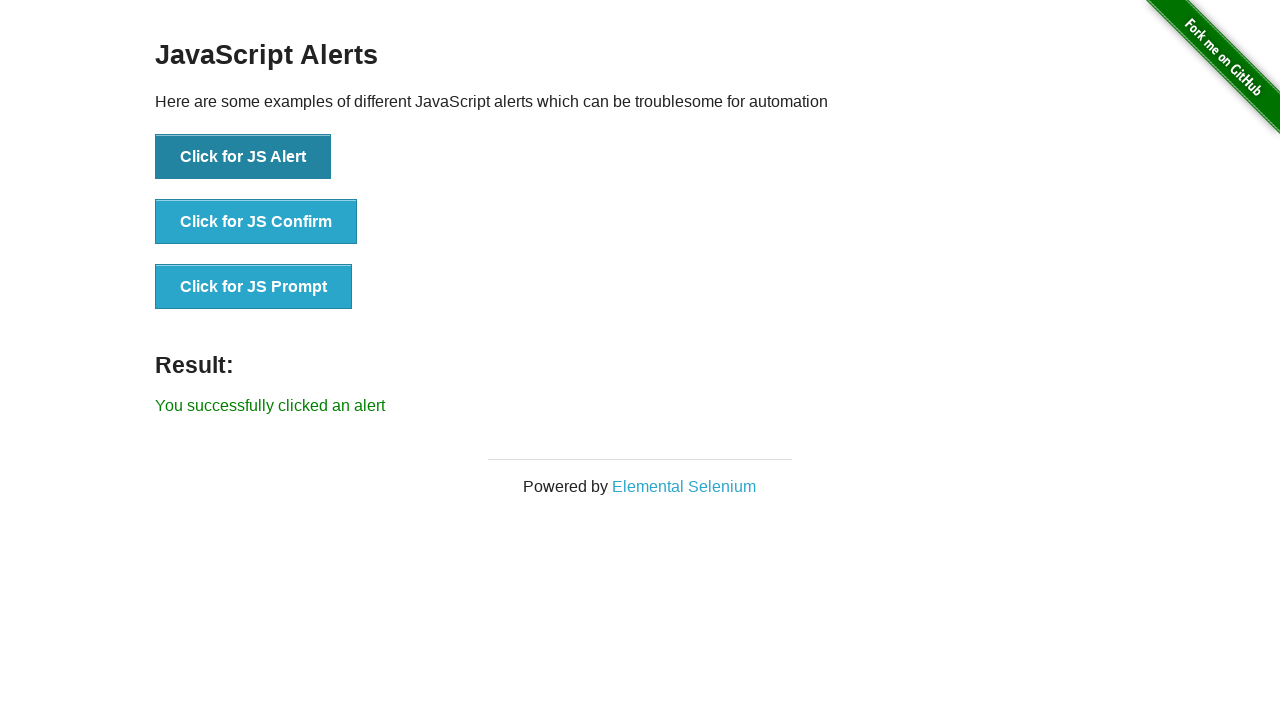

Clicked button to trigger JavaScript confirm dialog at (256, 222) on xpath=//button[contains(text(),'Click for JS Confirm')]
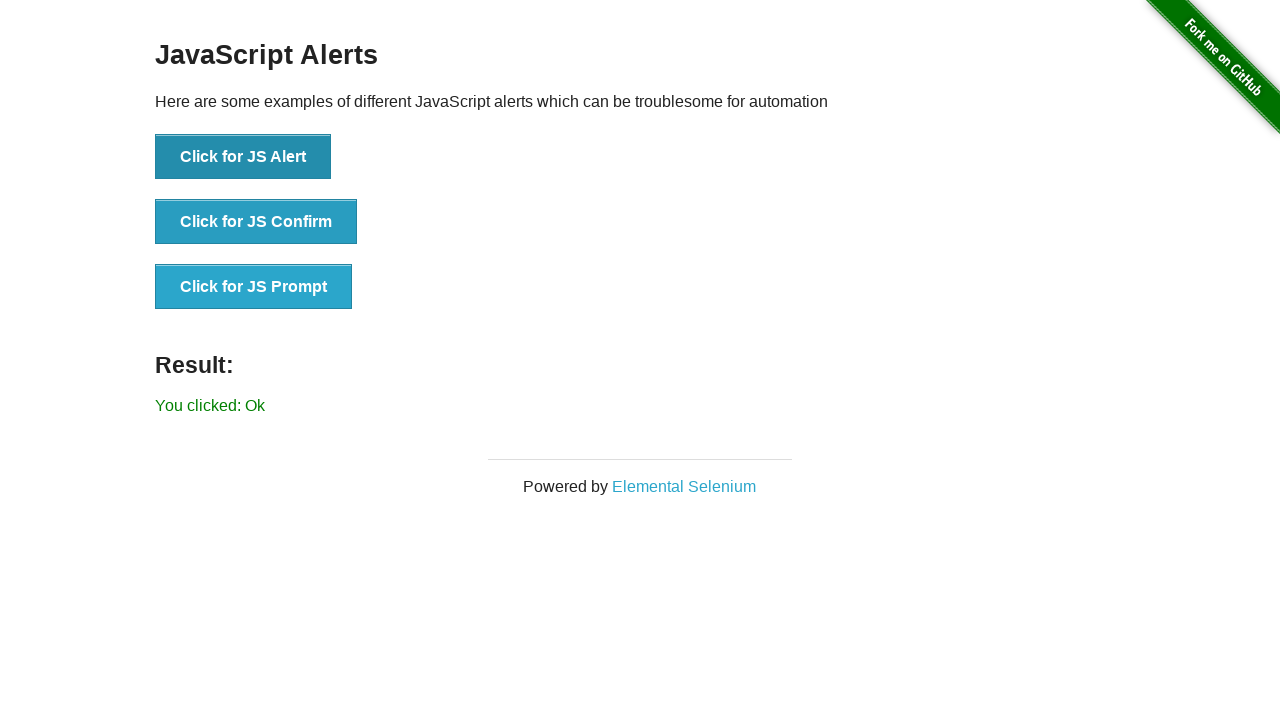

Set up dialog handler to dismiss confirm dialog
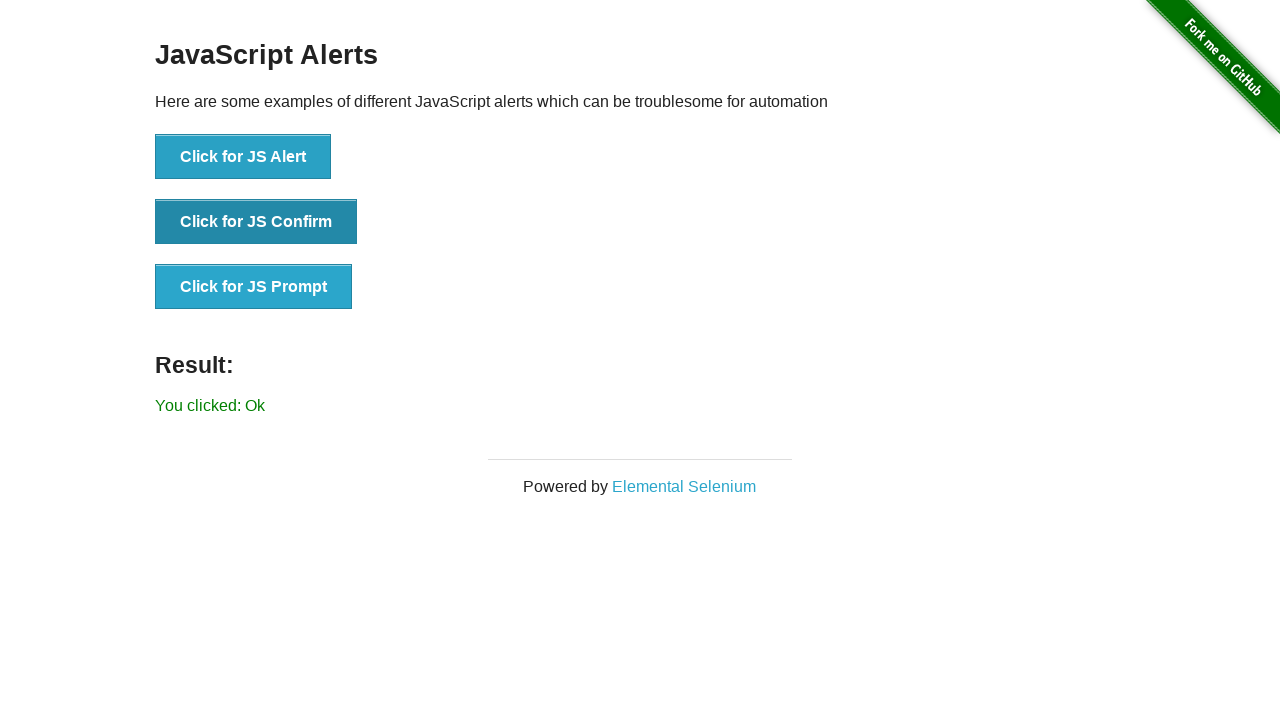

Retrieved result text after dismissing confirm: 'You clicked: Ok'
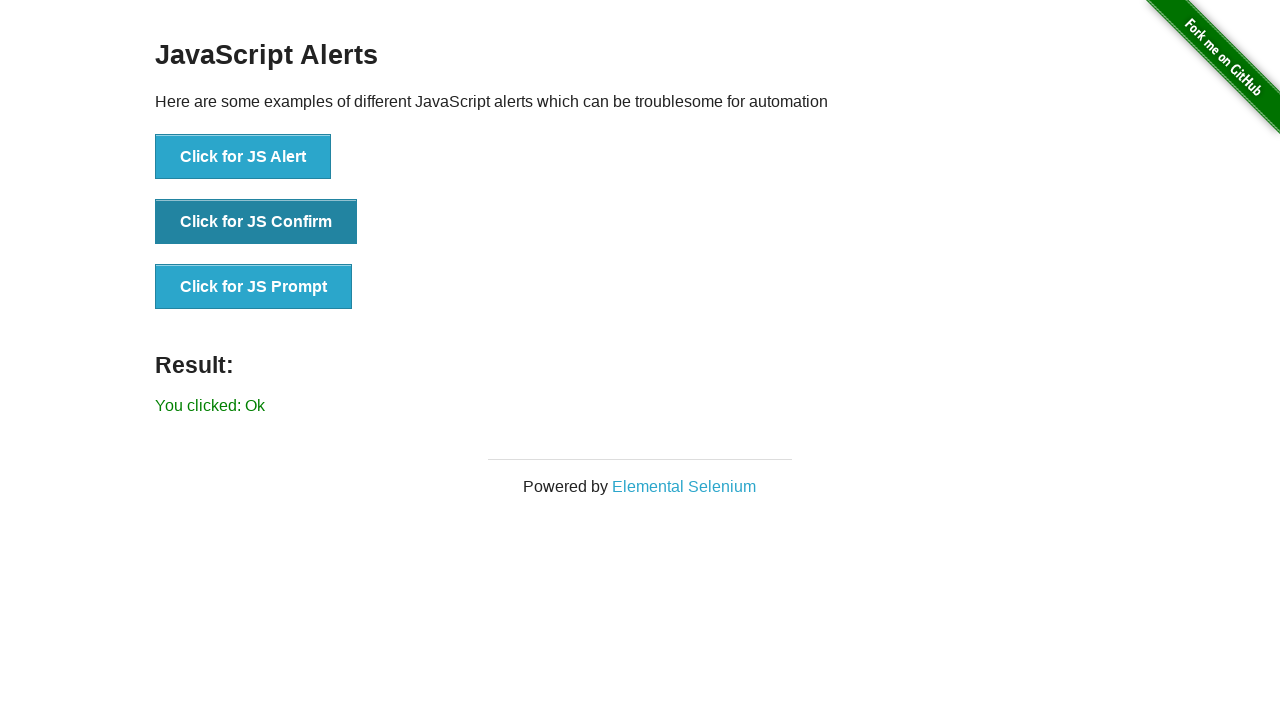

Clicked button to trigger JavaScript prompt dialog at (254, 287) on xpath=//button[text()='Click for JS Prompt']
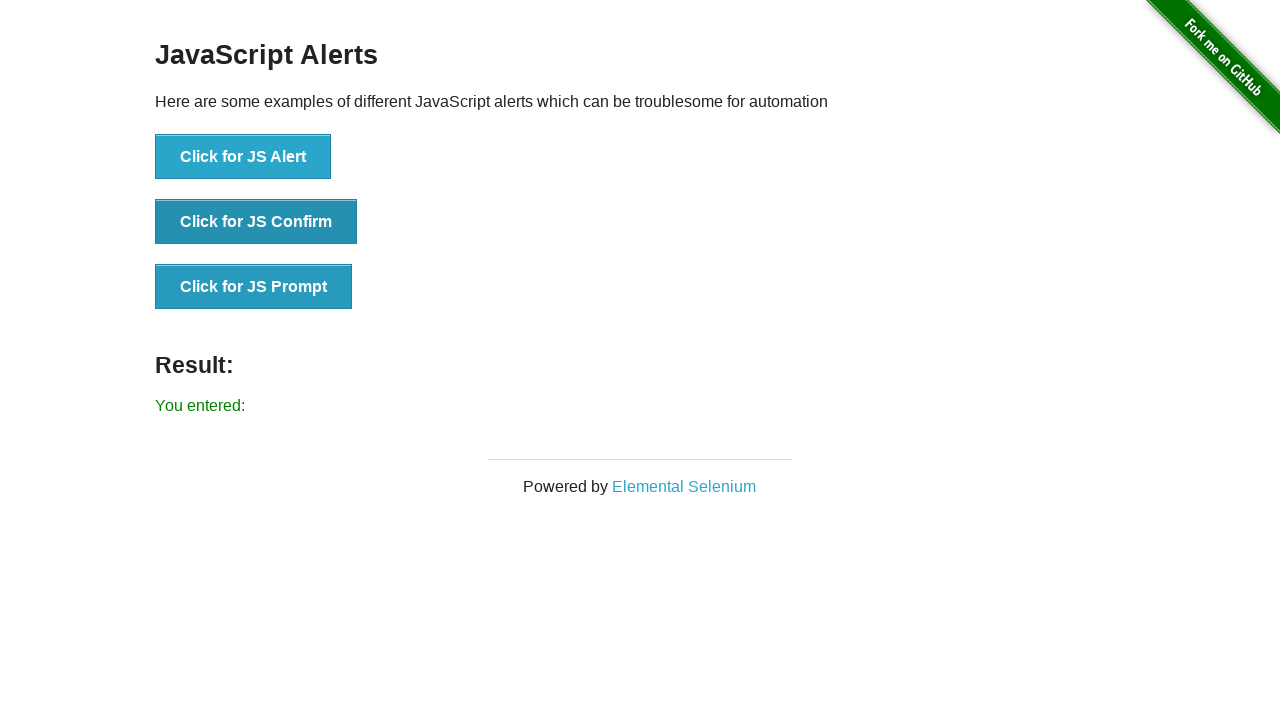

Set up dialog handler to accept prompt with text 'Hey Anu'
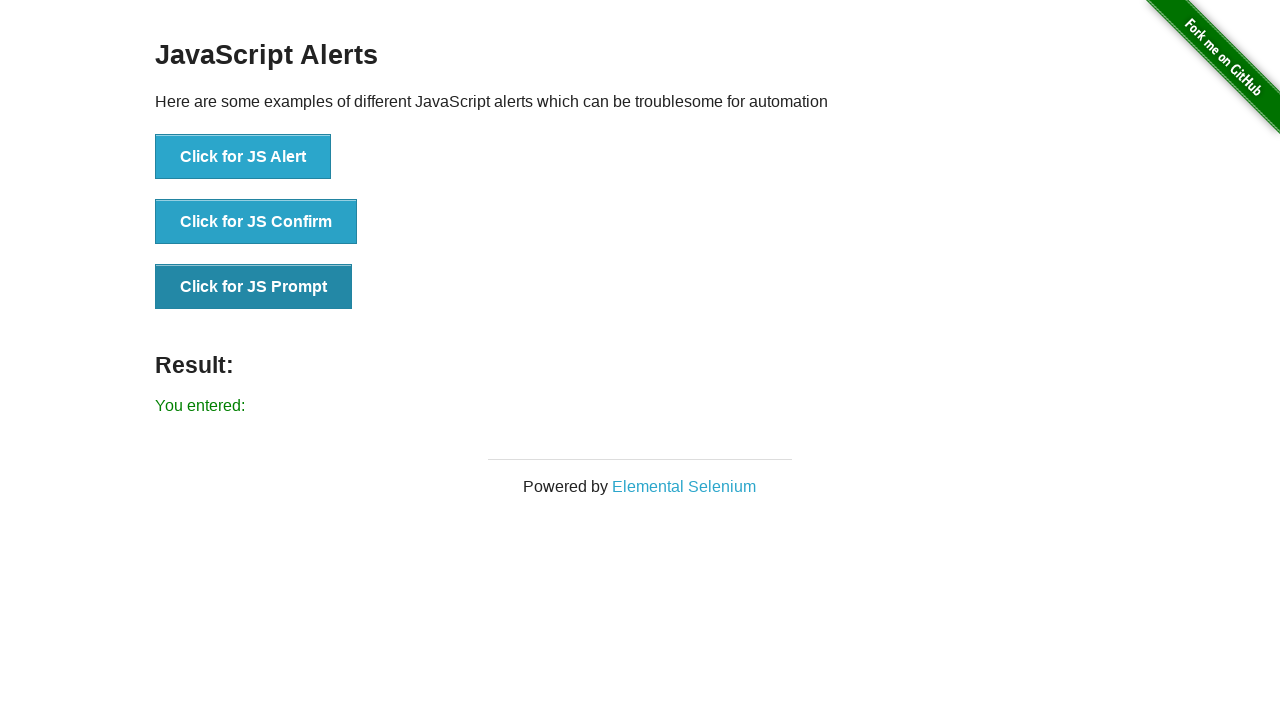

Retrieved result text after accepting prompt: 'You entered: '
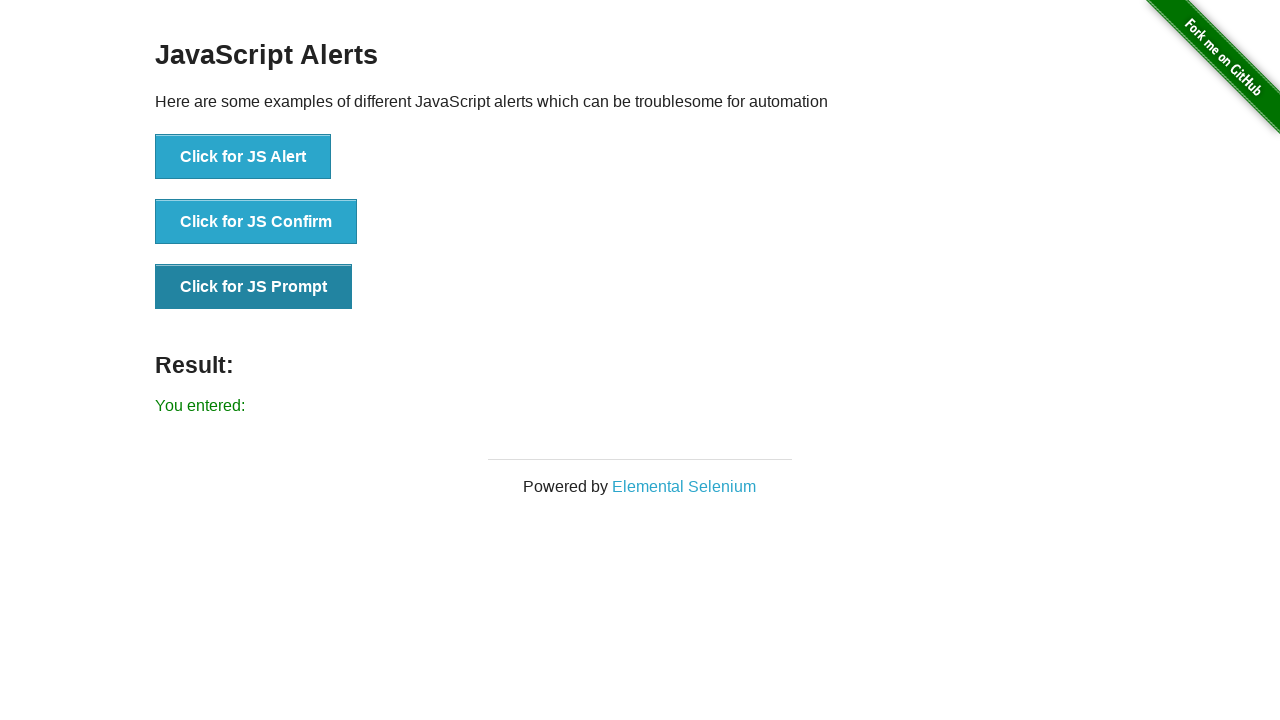

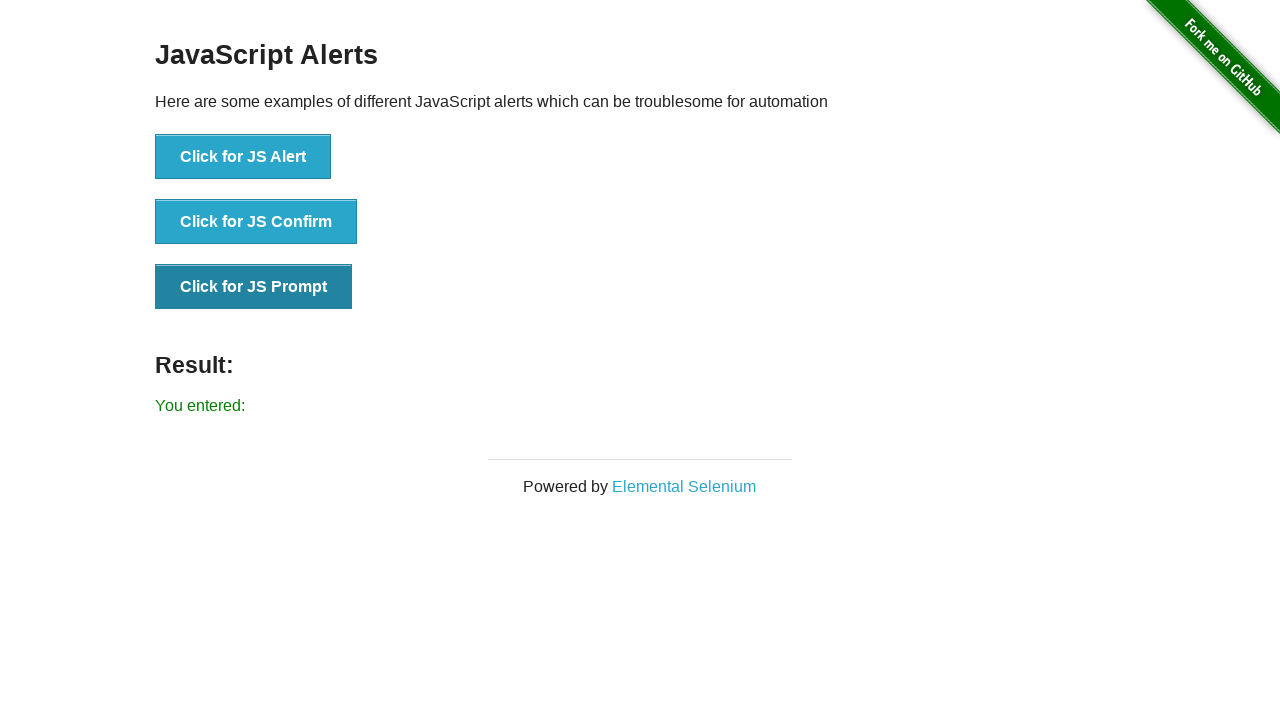